Tests calculator 3+3+3 using keyboard input

Starting URL: http://mhunterak.github.io/calc.html

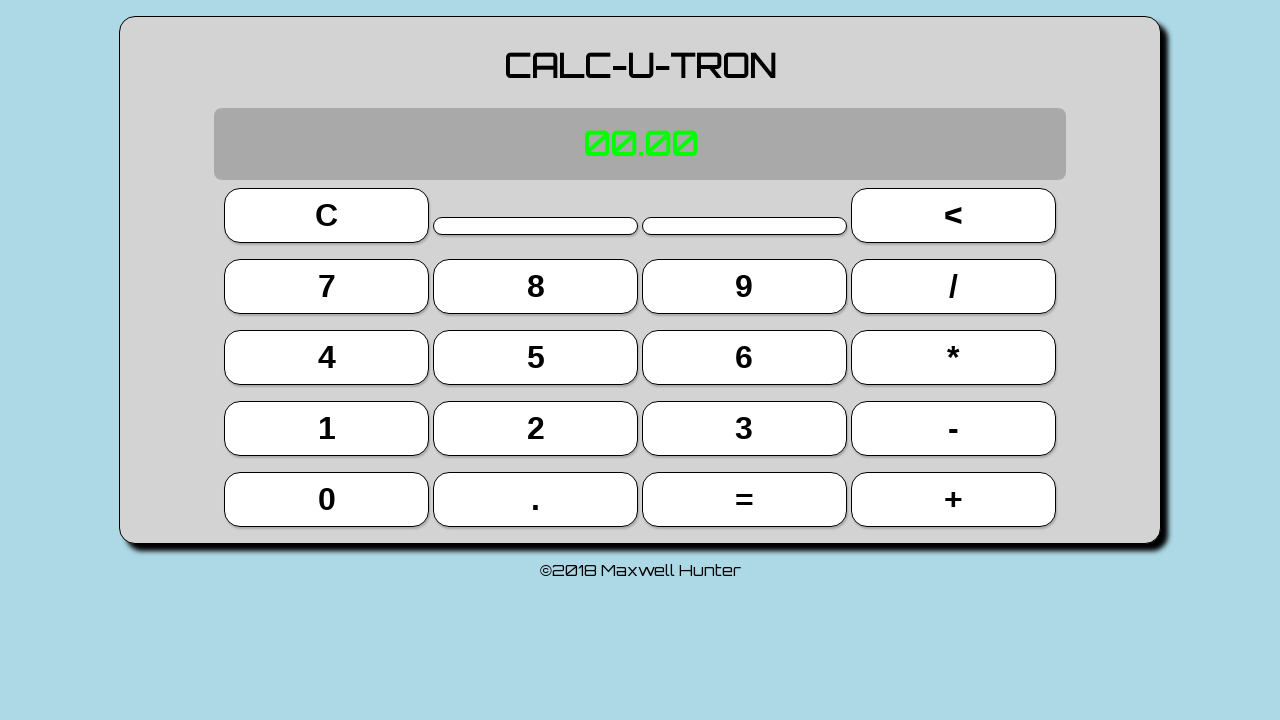

Page loaded and domcontentloaded event fired
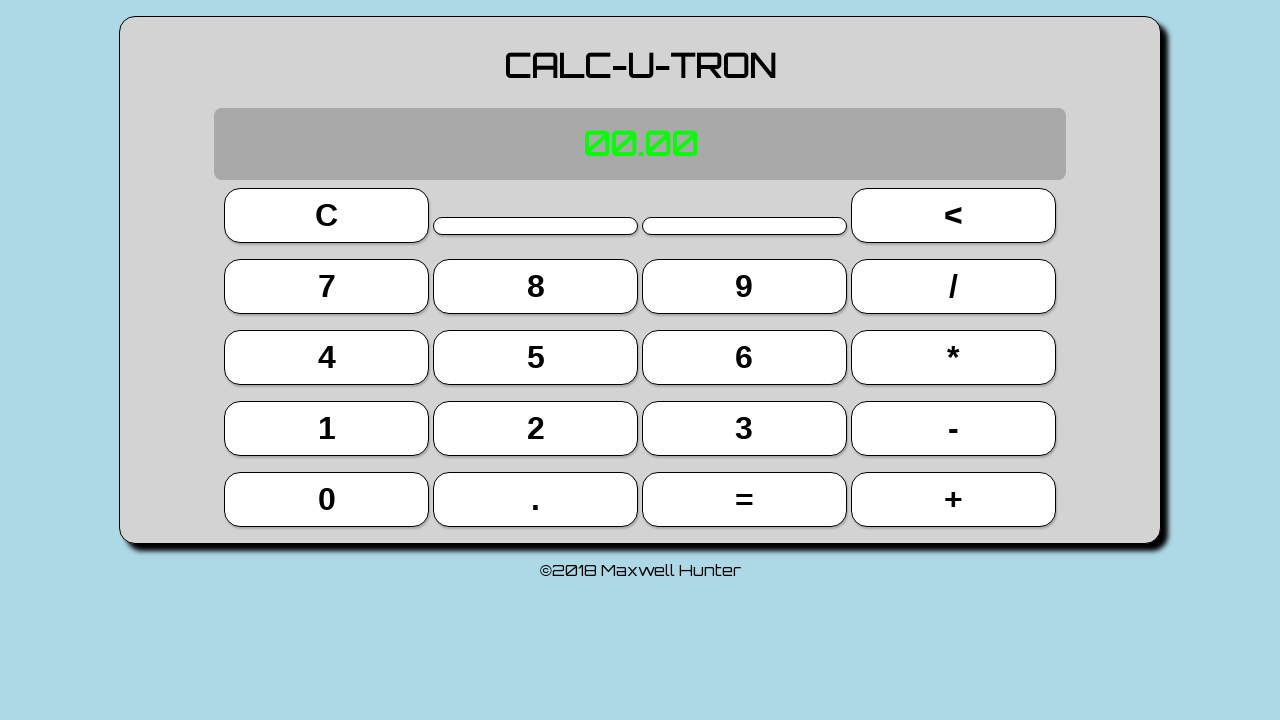

Page reloaded to ensure clean calculator state
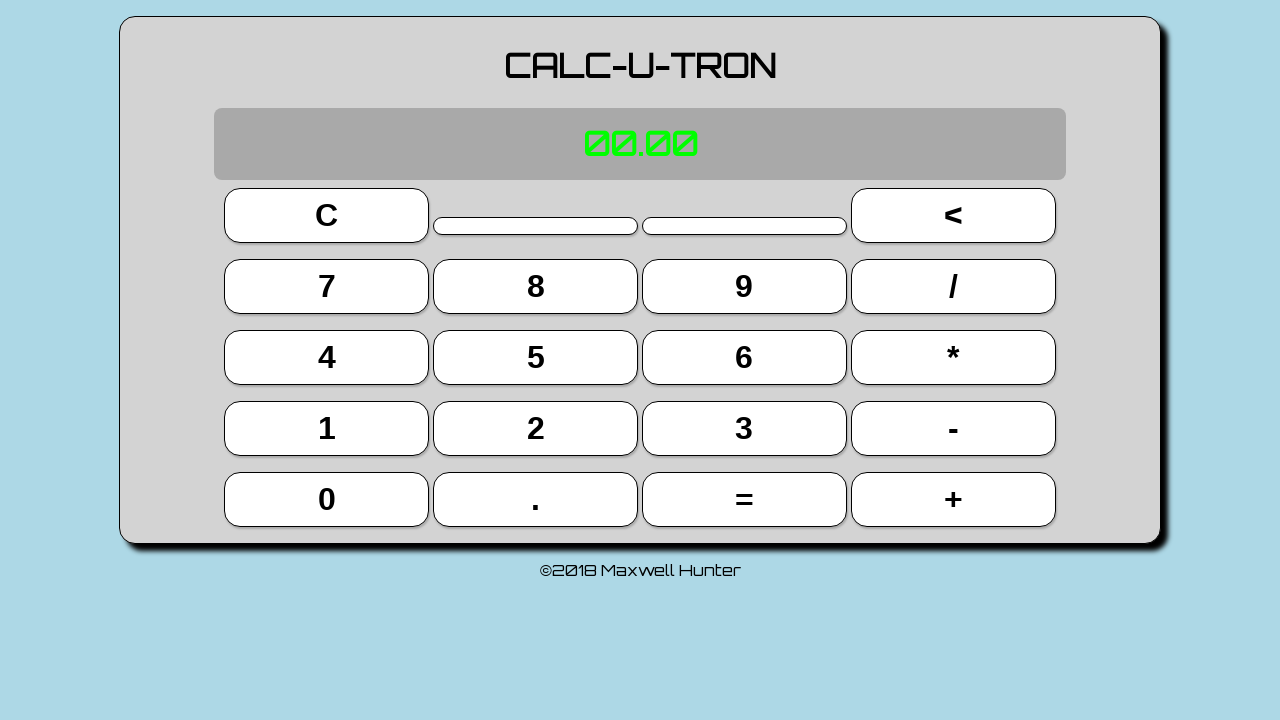

Typed '3' on keyboard
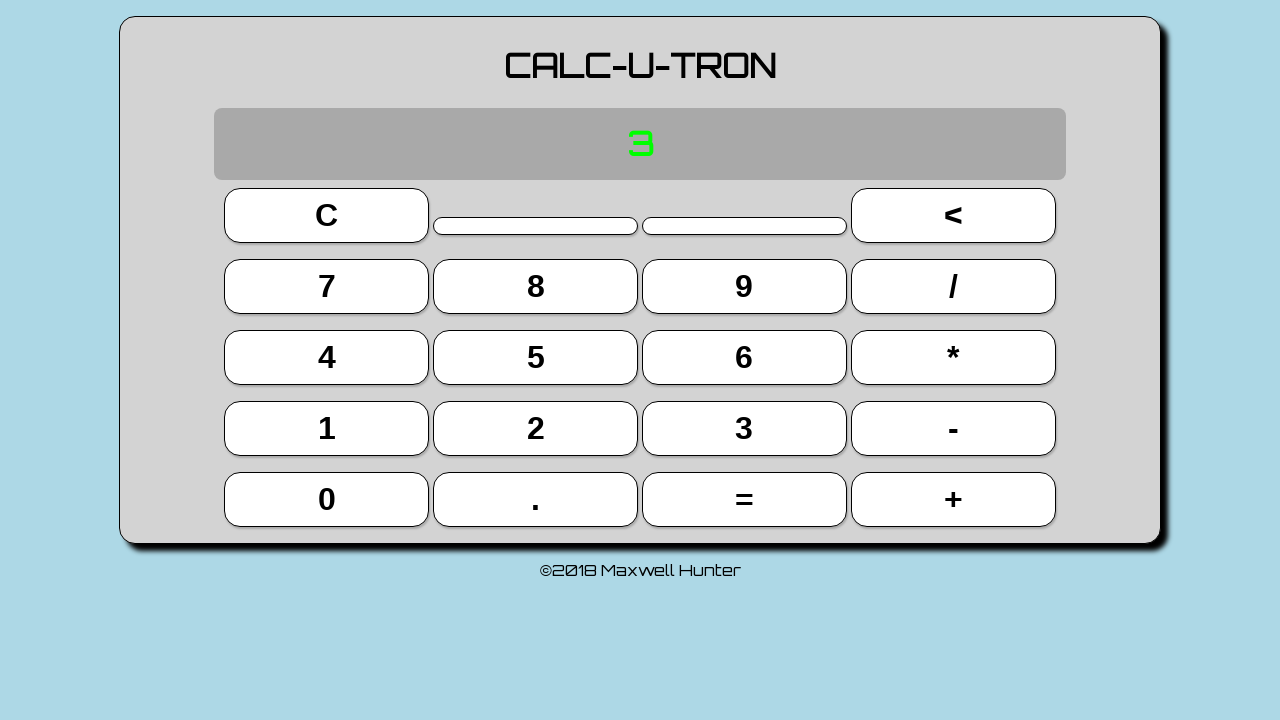

Typed '+' on keyboard
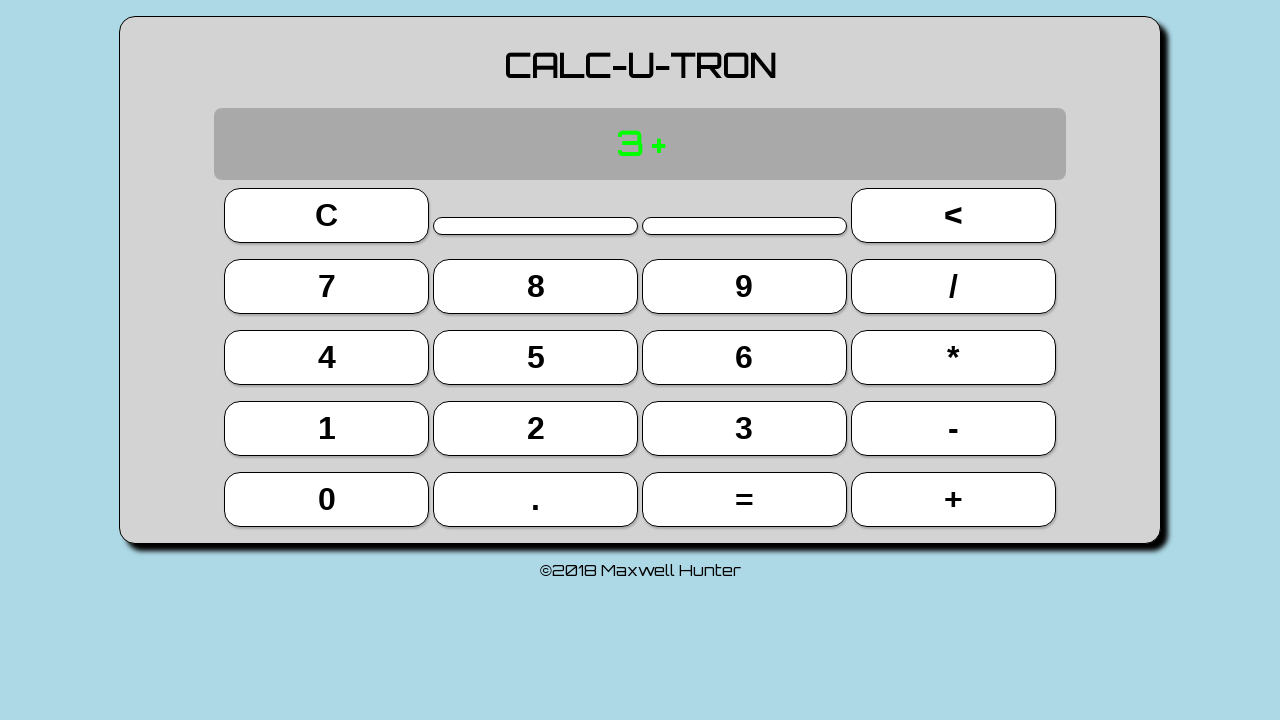

Typed '3' on keyboard
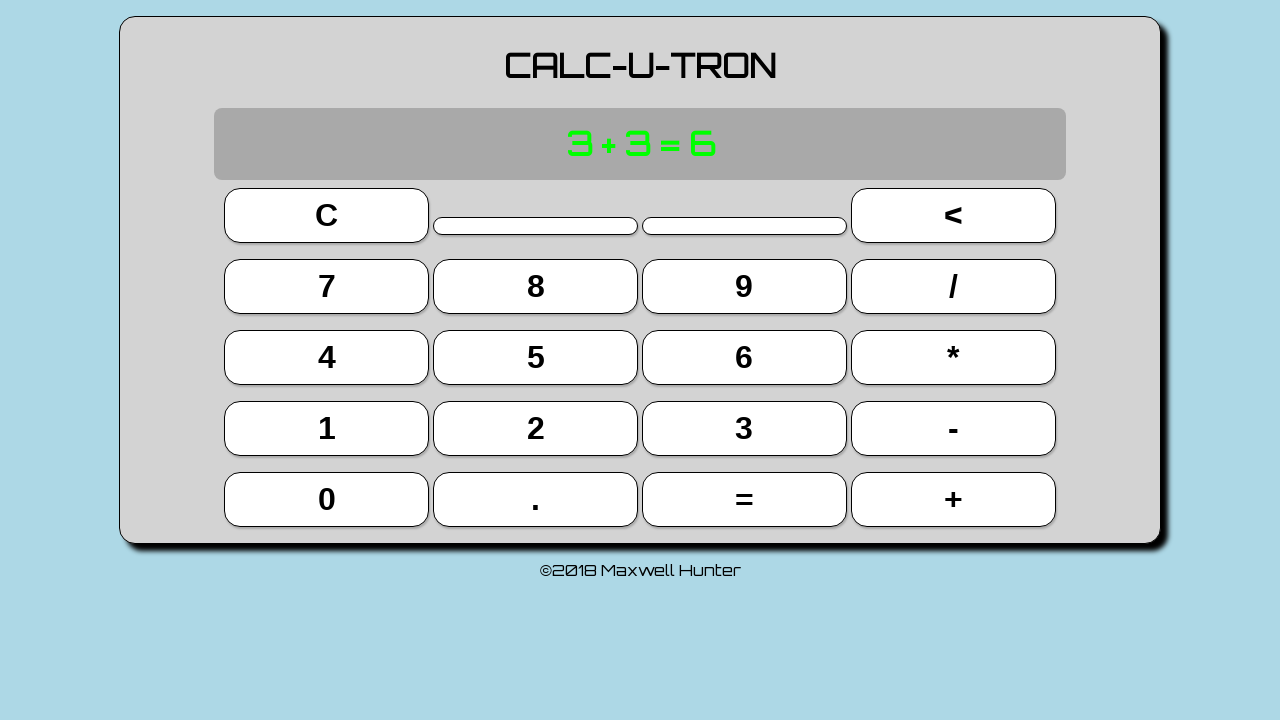

Pressed Enter key to calculate 3+3
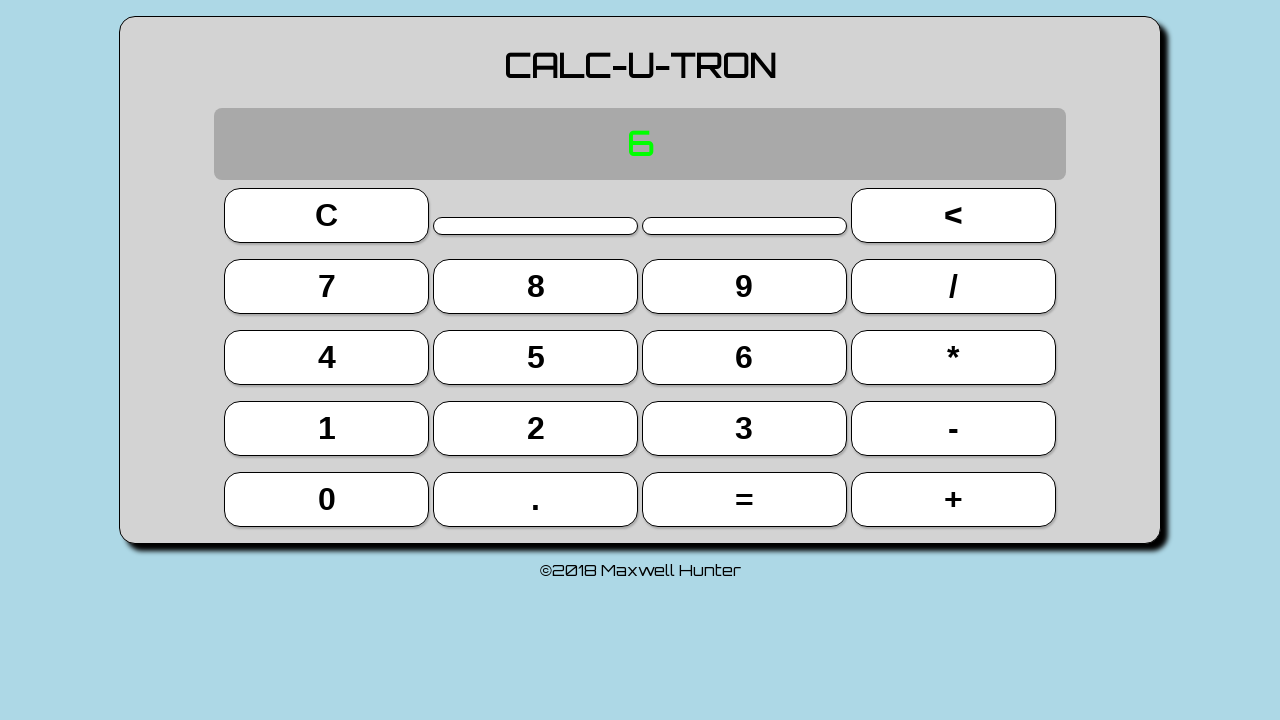

Typed '+' on keyboard
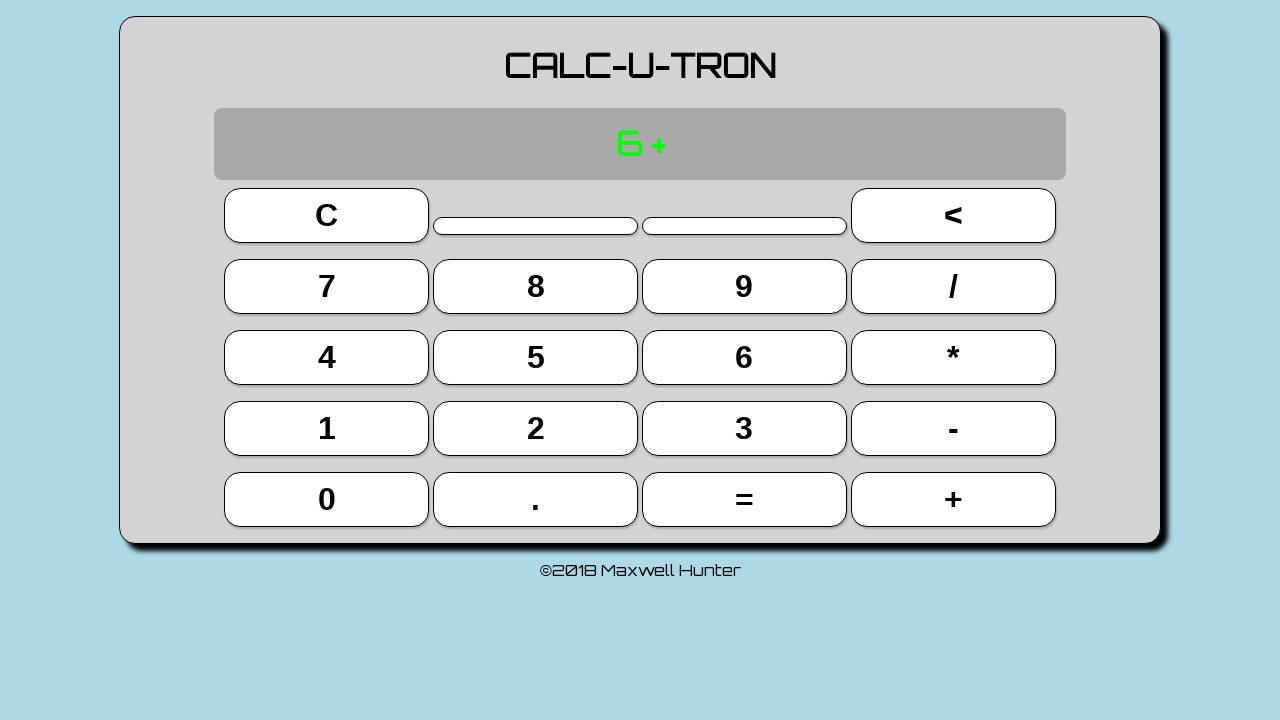

Typed '3' on keyboard
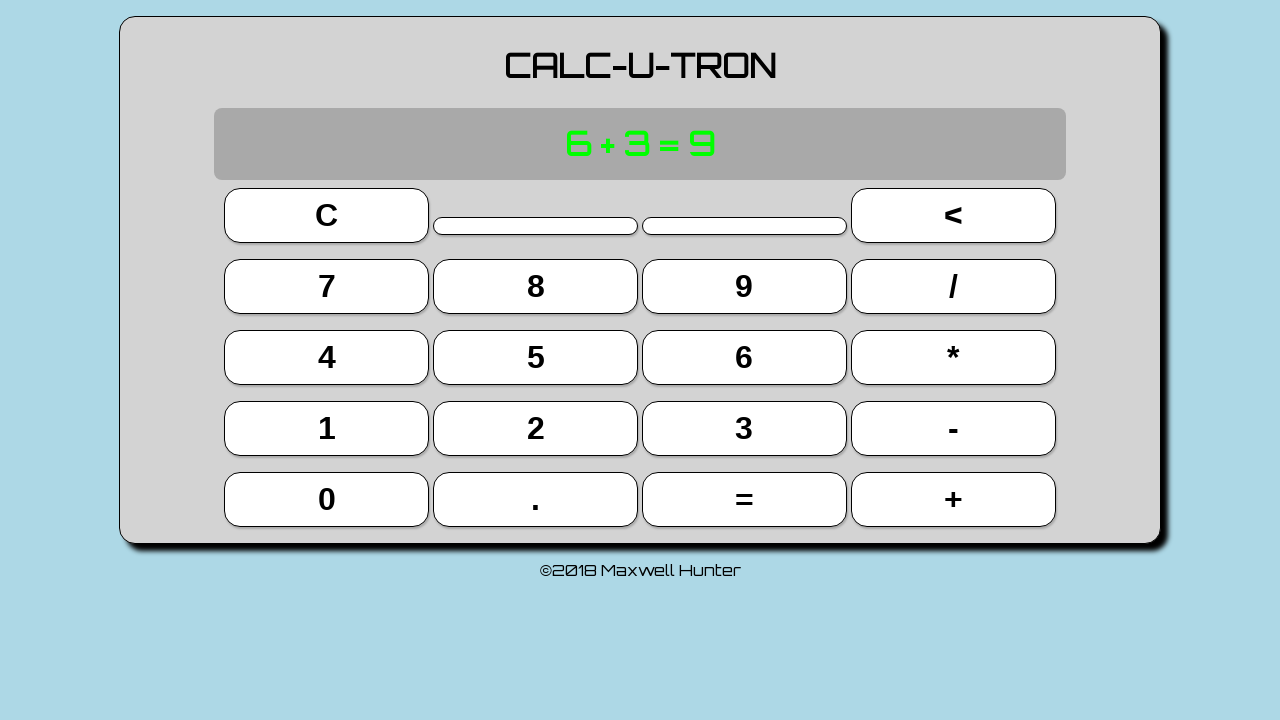

Pressed Enter key to calculate 6+3
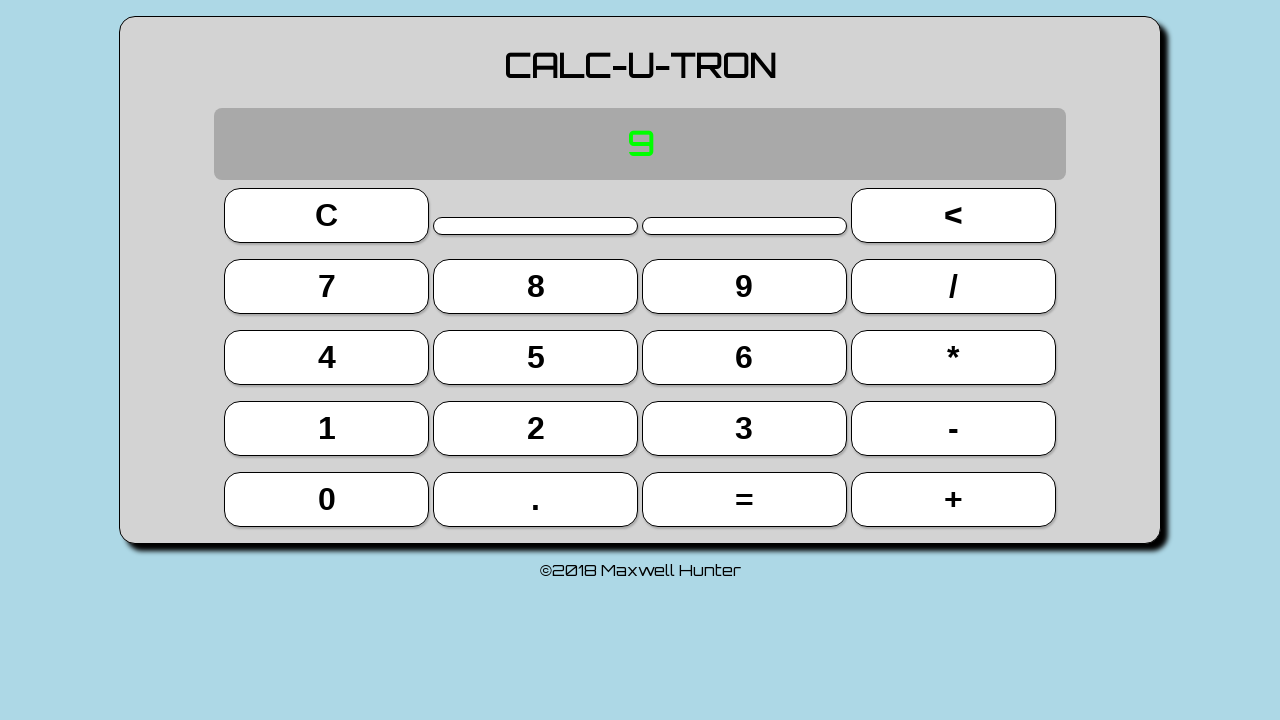

Retrieved display text content
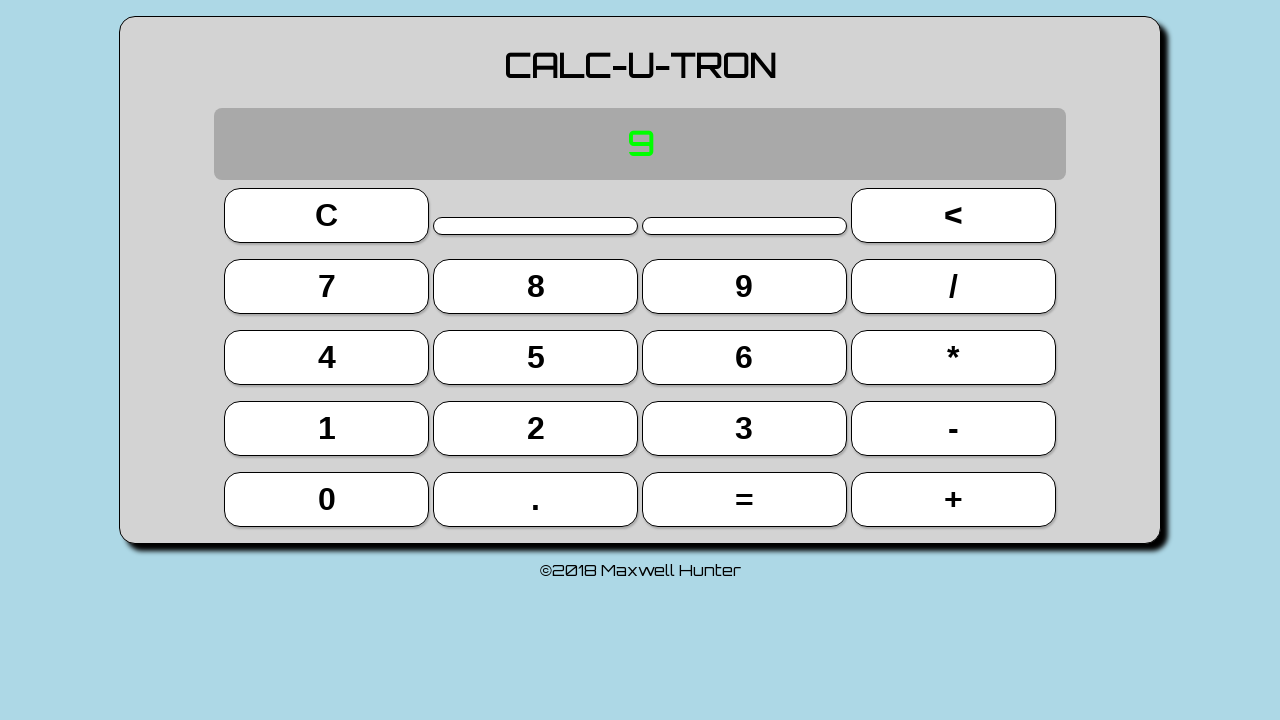

Assertion passed: display shows '9'
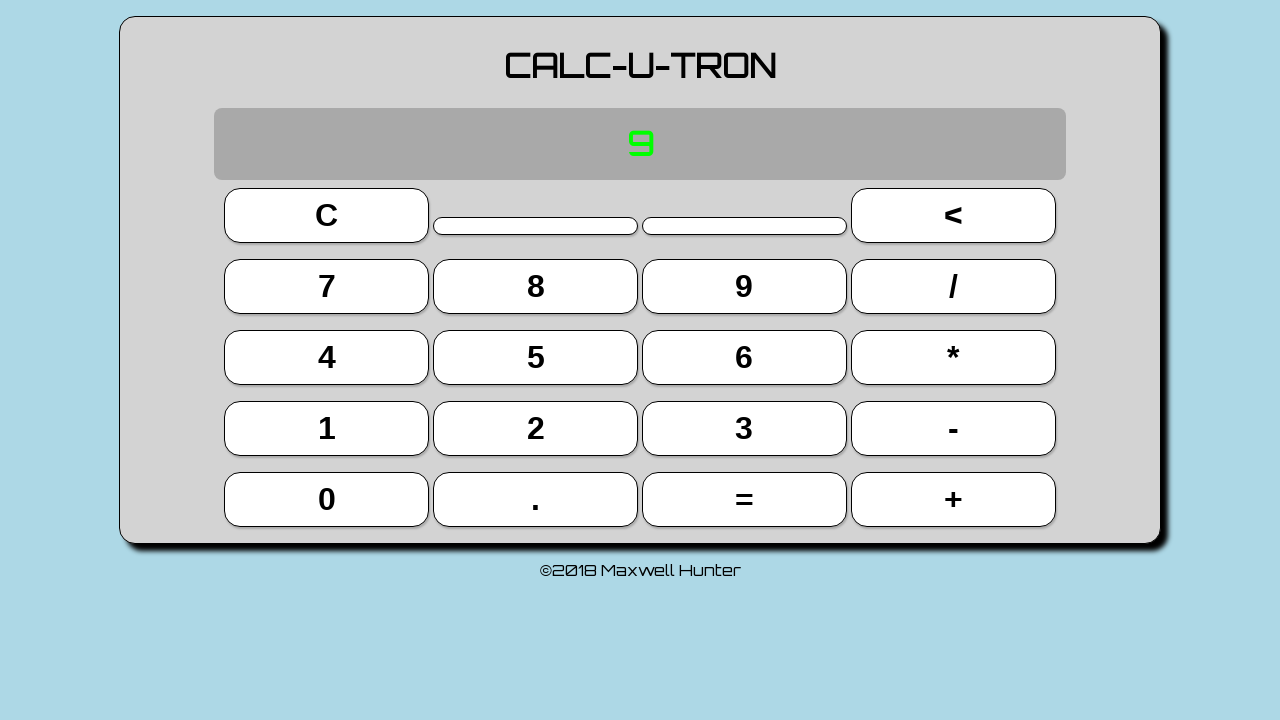

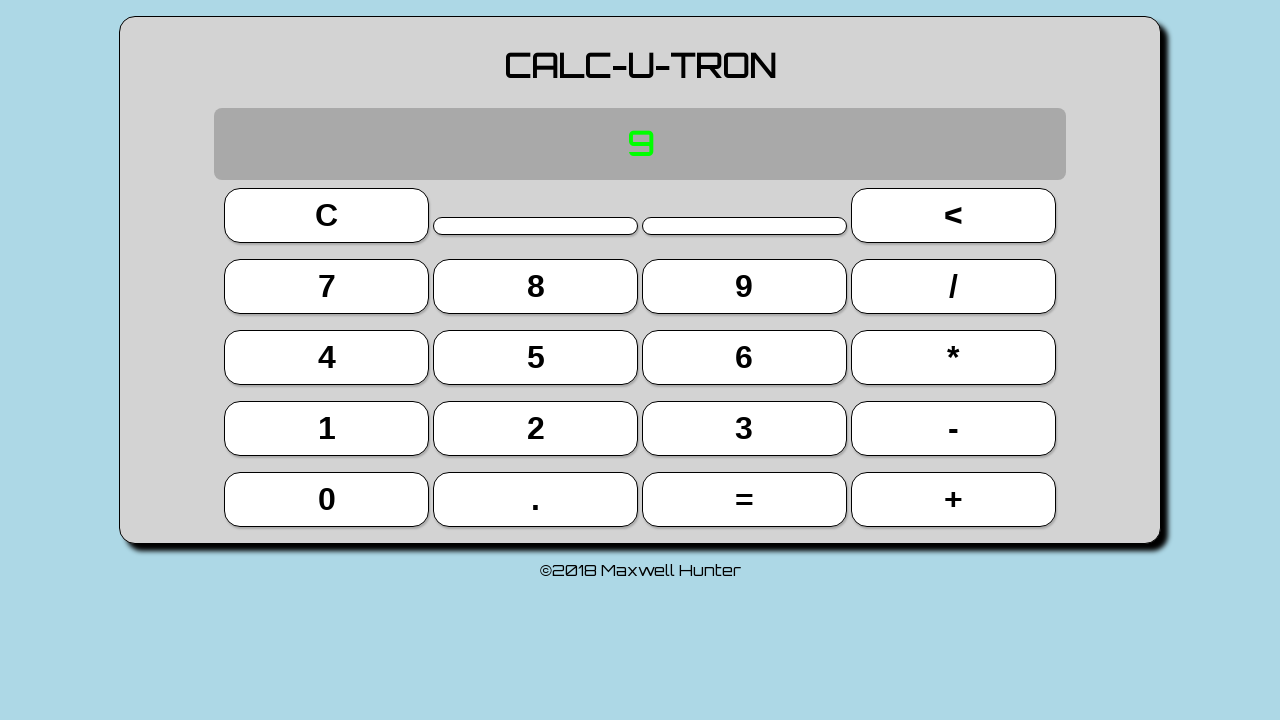